Tests radio button interaction by selecting "Milk" from the first radio button group and "Beer" from the second radio button group on an HTML forms demo page

Starting URL: https://echoecho.com/htmlforms10.htm

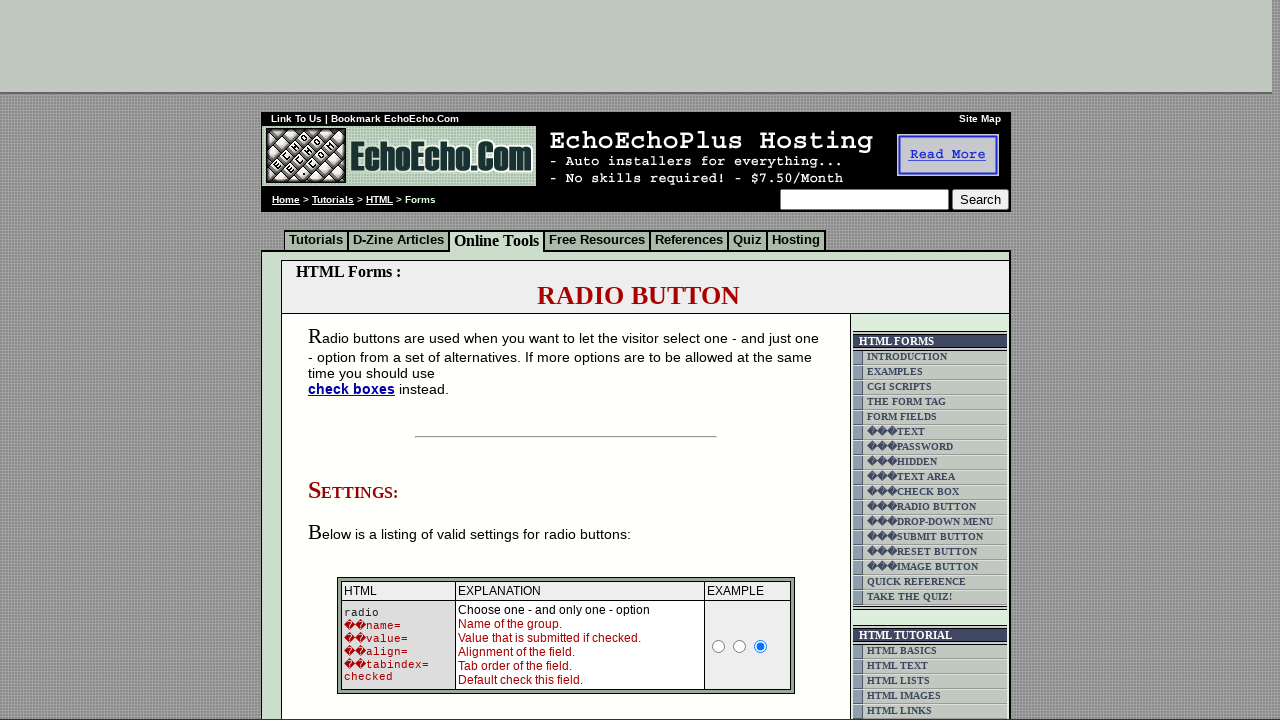

Waited for radio button group 1 to be present
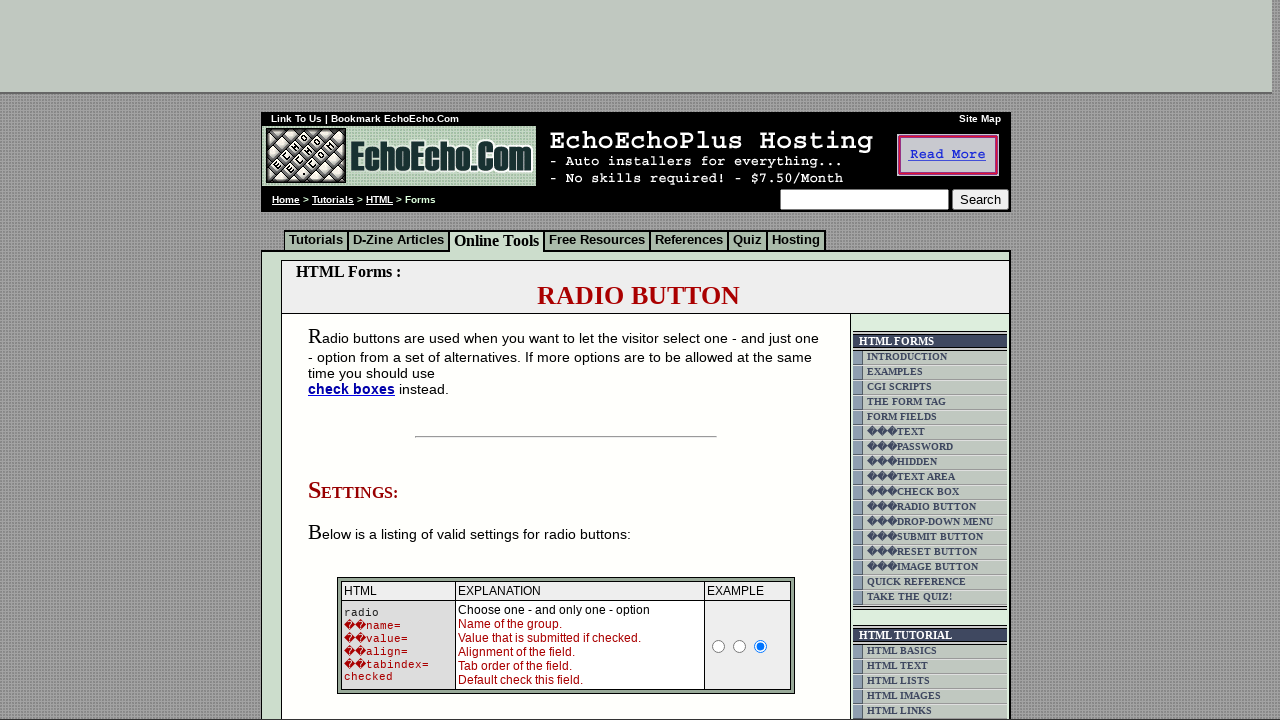

Selected 'Milk' radio button from first group at (356, 360) on input[name='group1'][value='Milk']
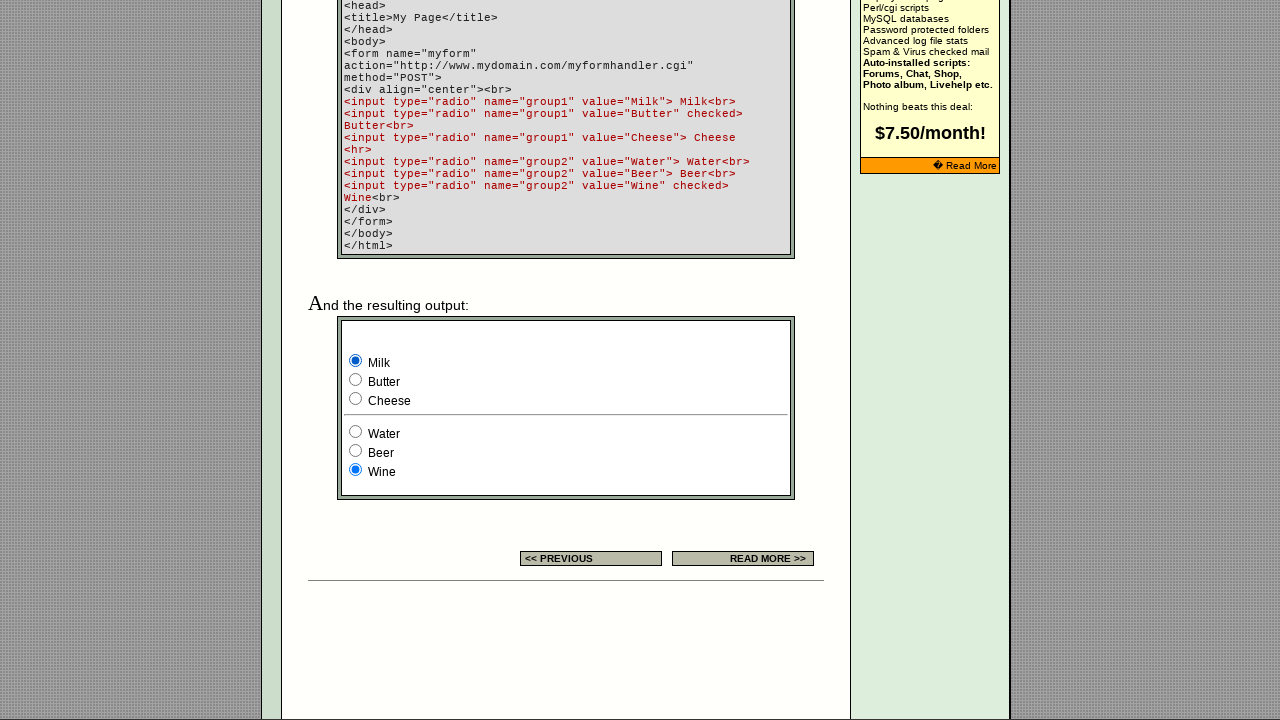

Selected 'Beer' radio button from second group at (356, 450) on input[name='group2'][value='Beer']
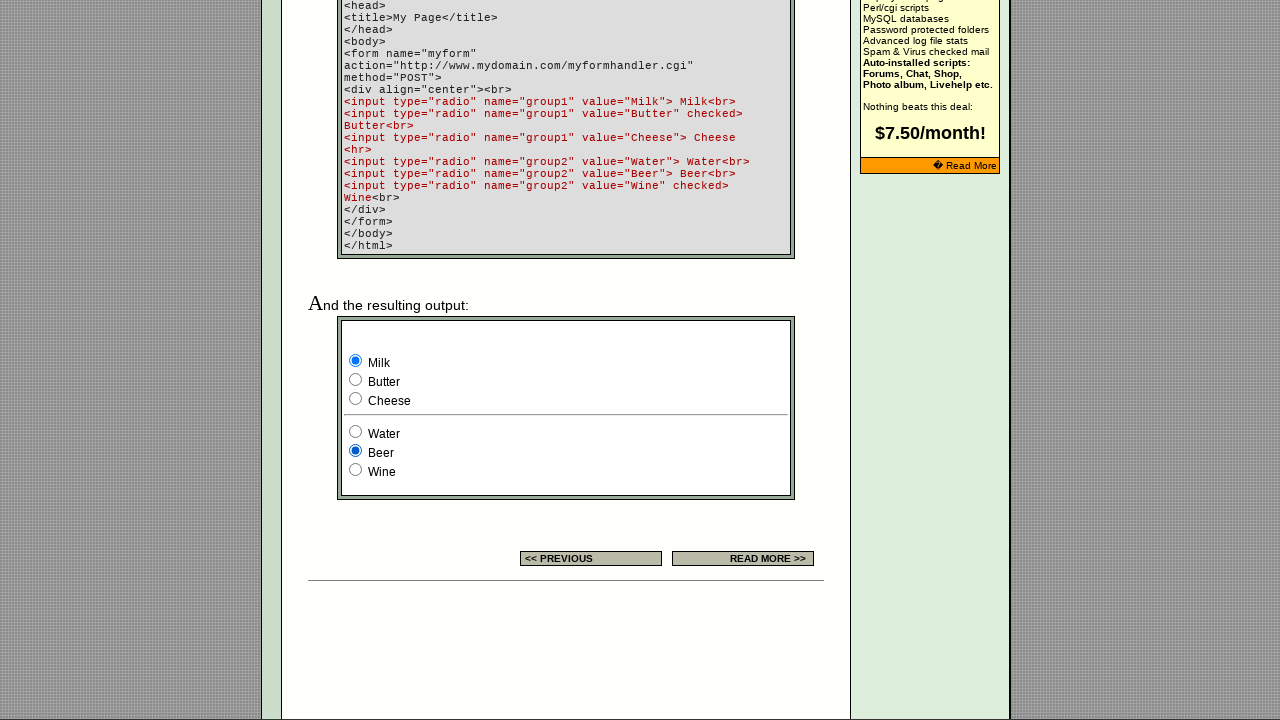

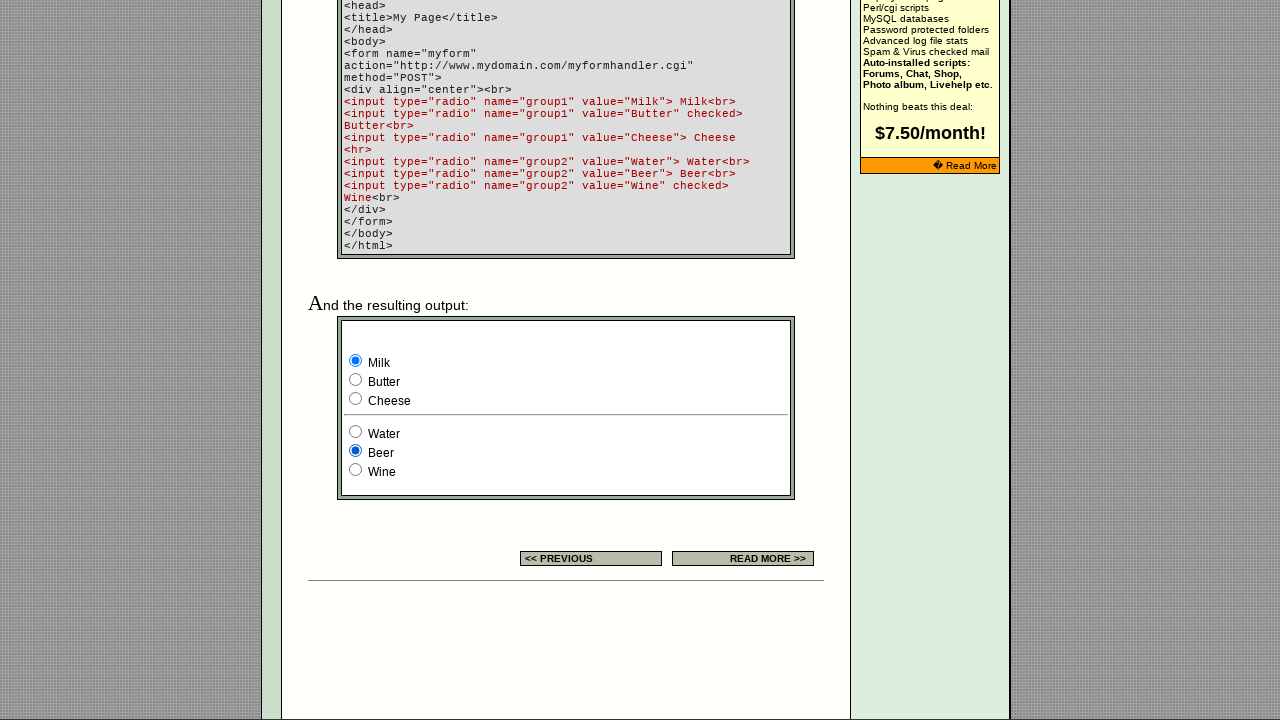